Tests browser popup window handling by opening new windows via button clicks, then iterating through all open windows and closing the one with a specific URL.

Starting URL: https://demoqa.com/browser-windows

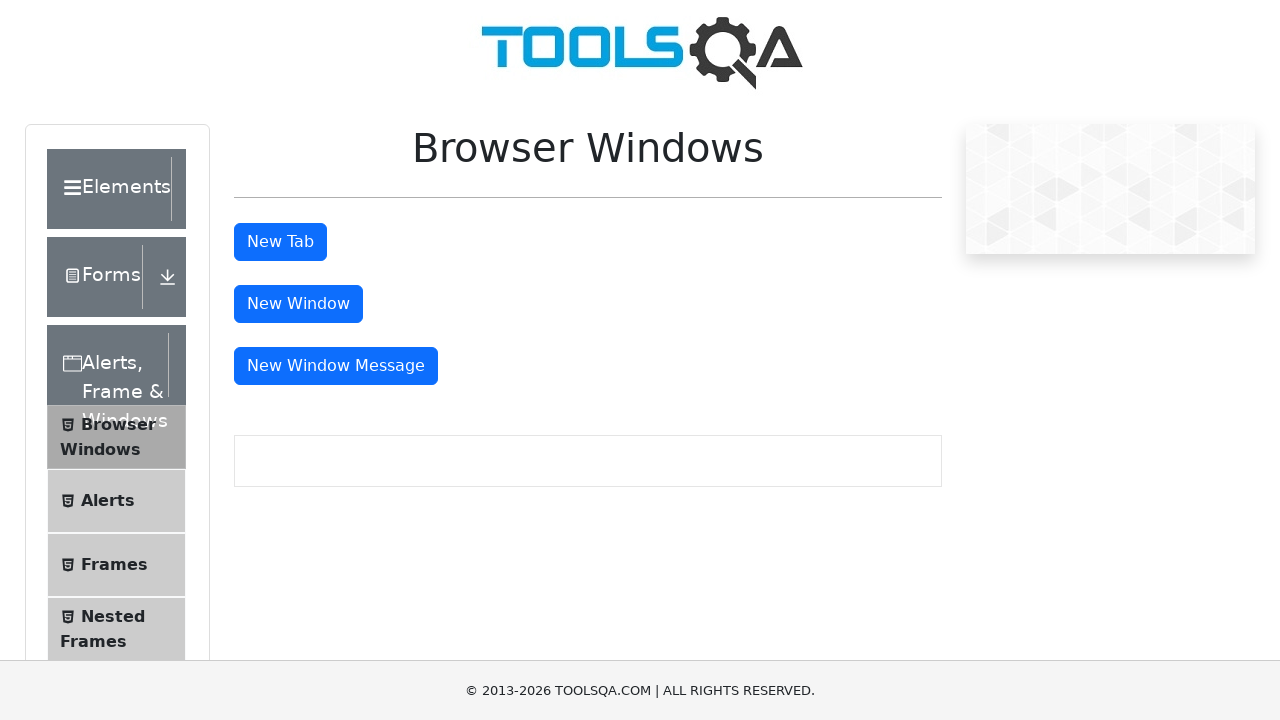

Clicked button to open a new browser window at (298, 304) on #windowButton
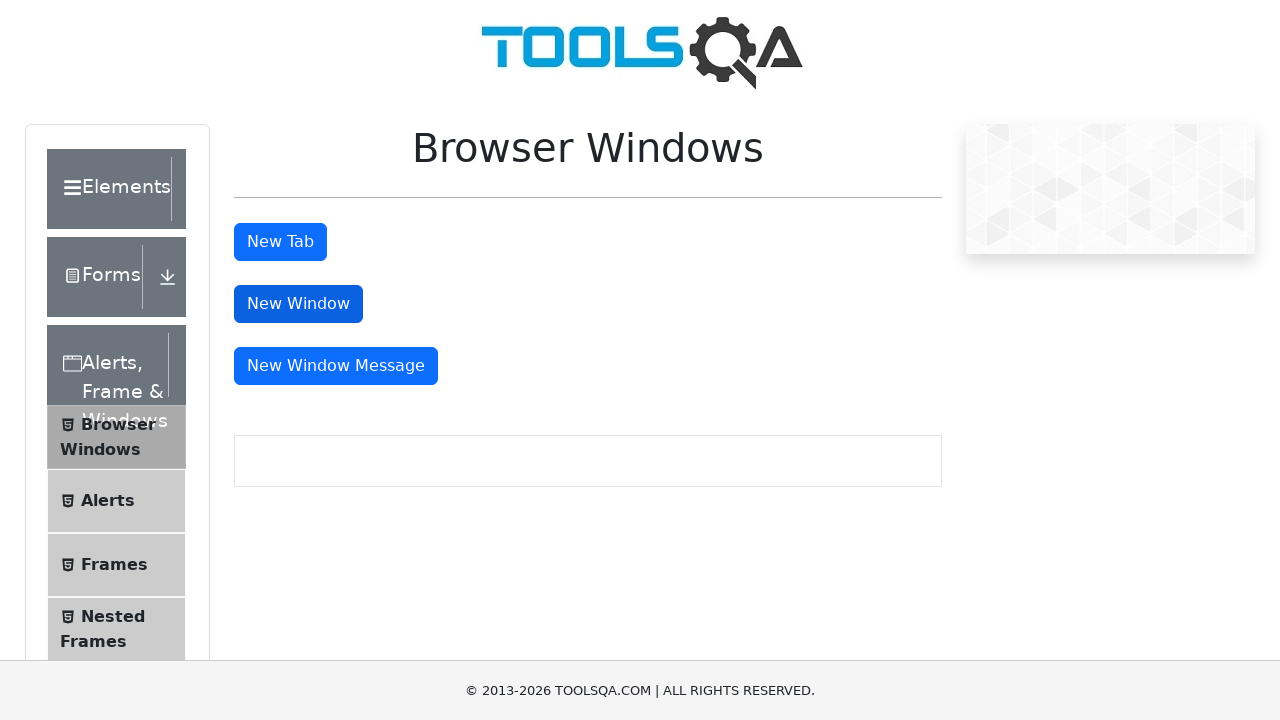

Waited for new window to open
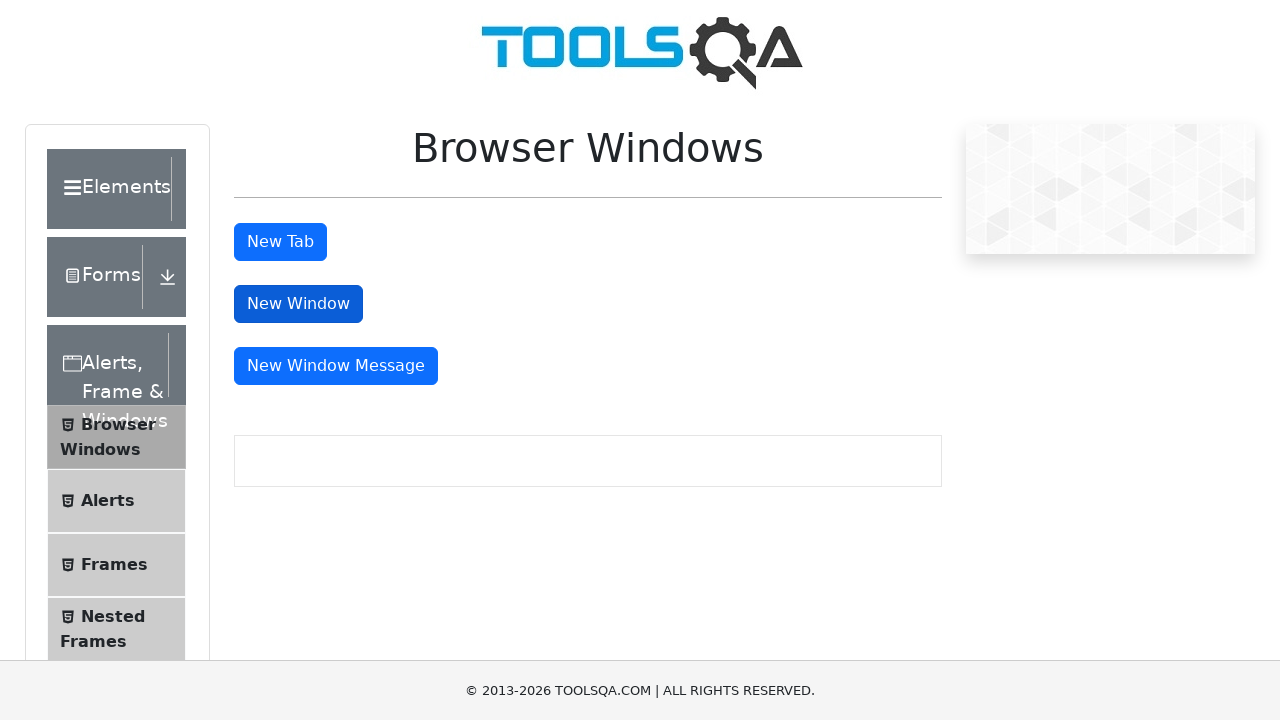

Clicked button to open a message window at (336, 366) on #messageWindowButton
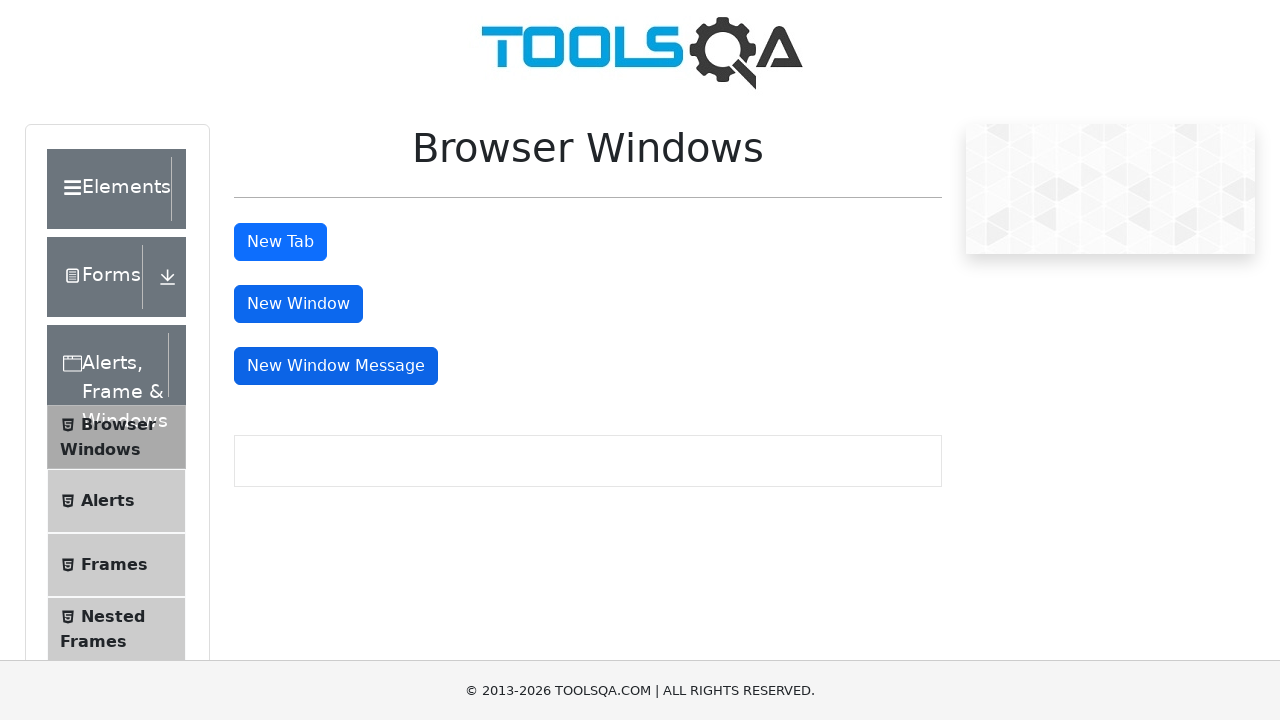

Waited for message window to open
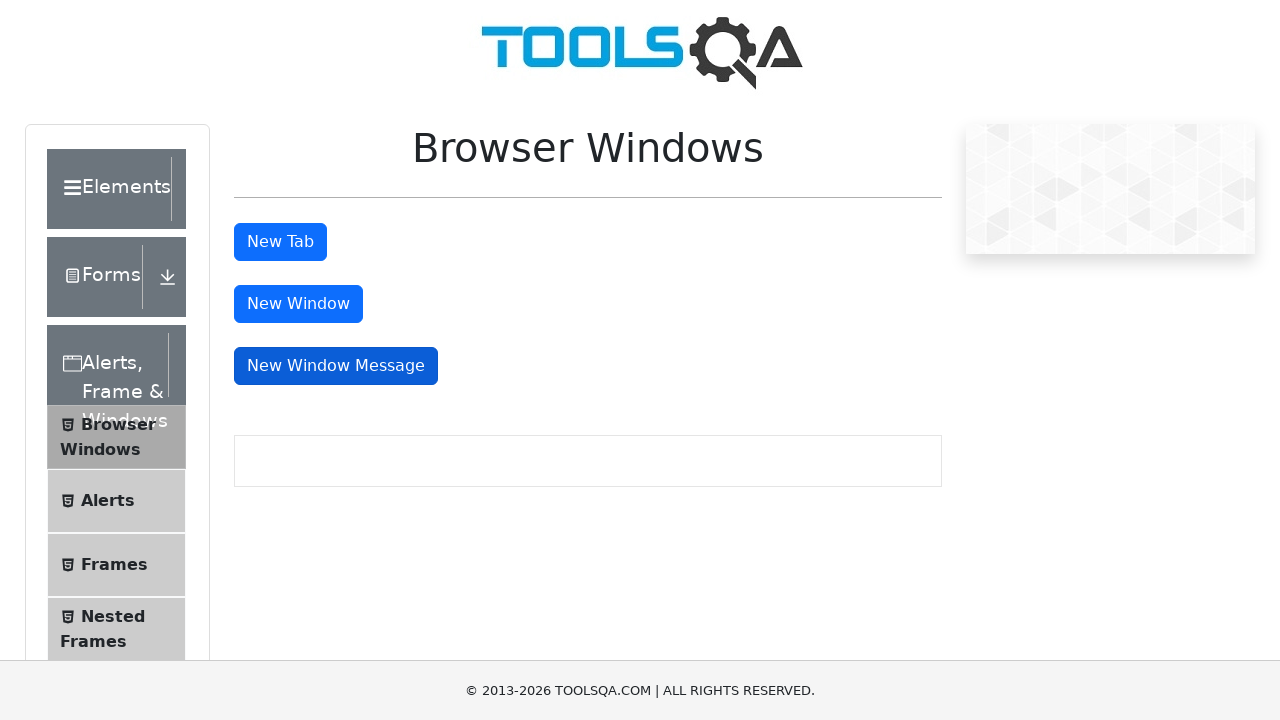

Retrieved all open pages from context
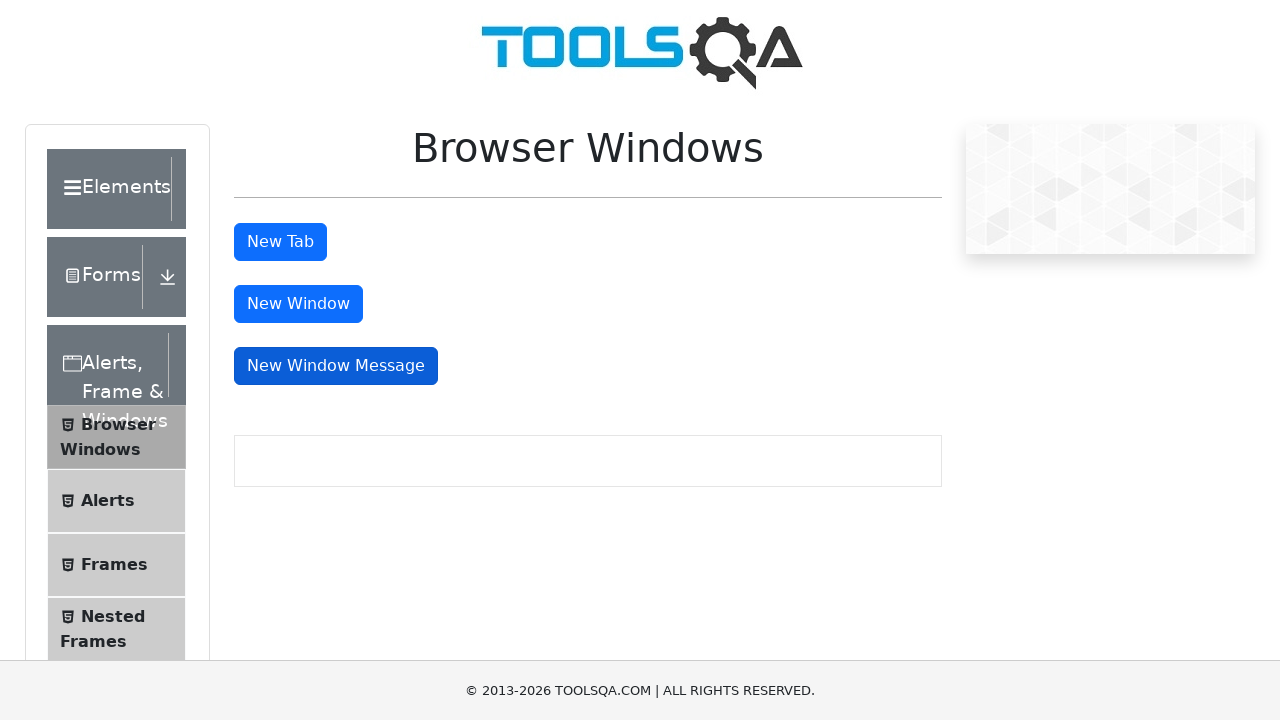

Checking page with URL: https://demoqa.com/browser-windows
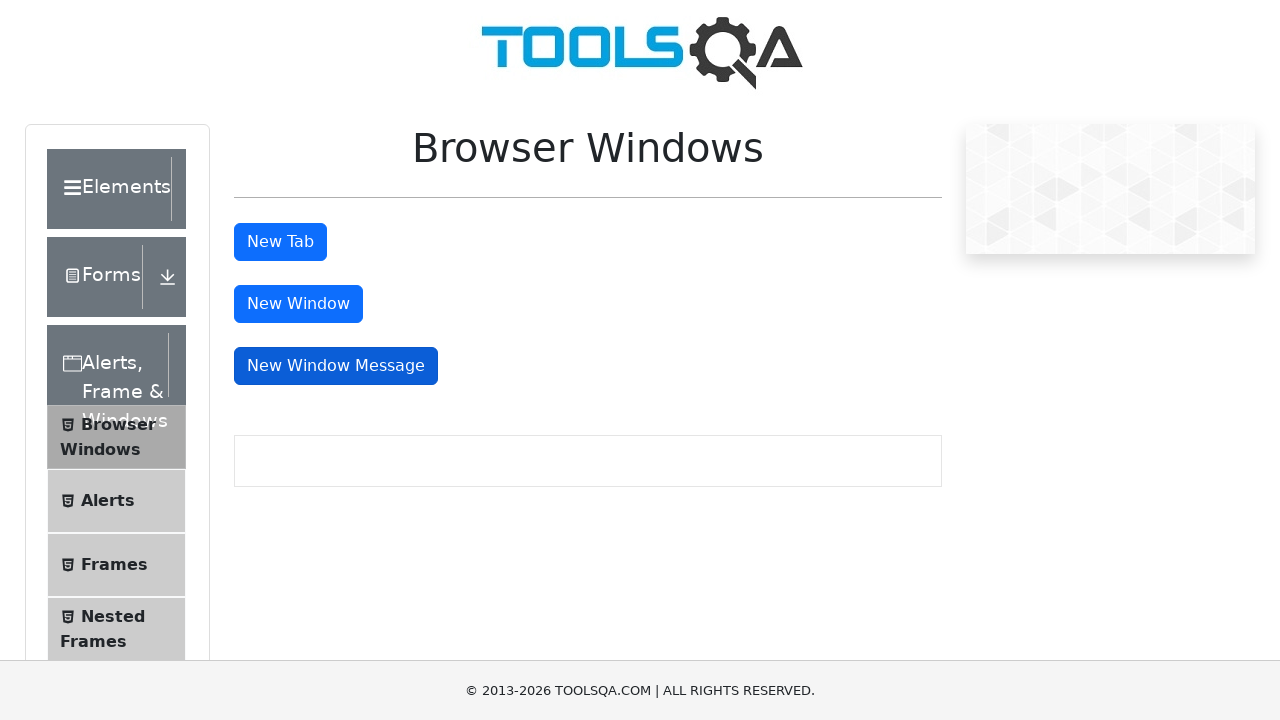

Checking page with URL: https://demoqa.com/sample
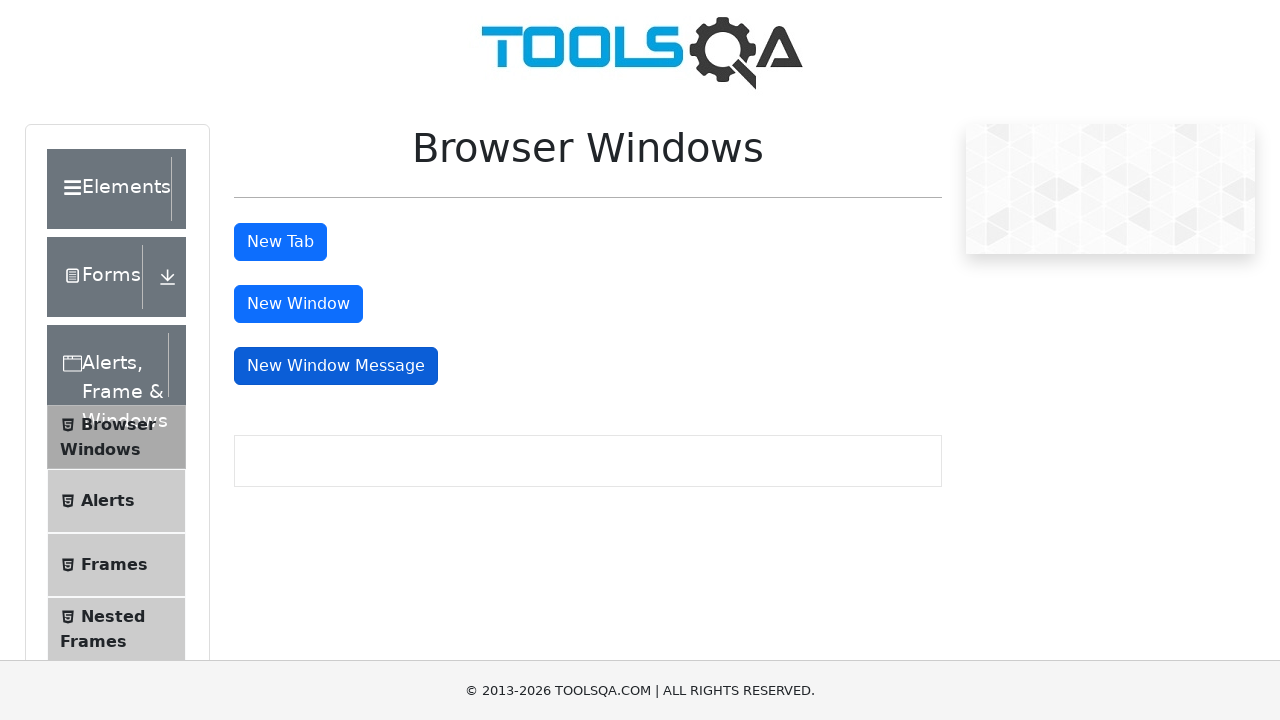

Closed popup window with sample URL
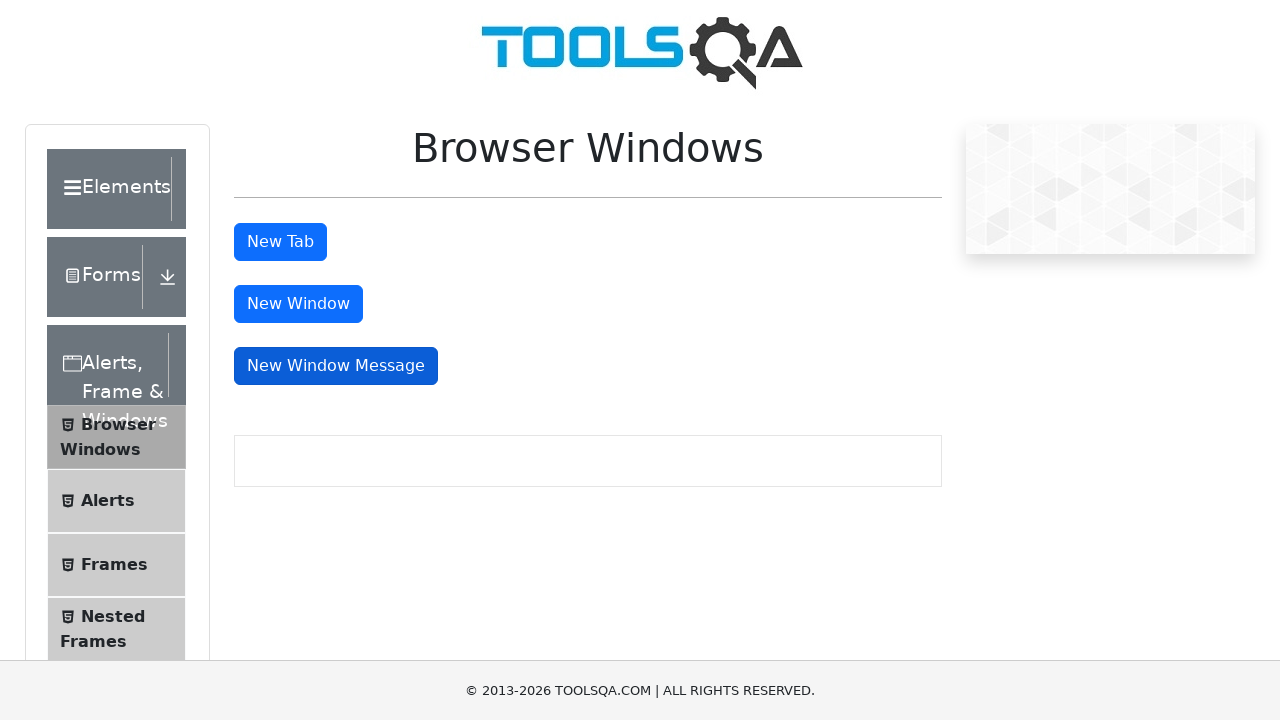

Checking page with URL: about:blank
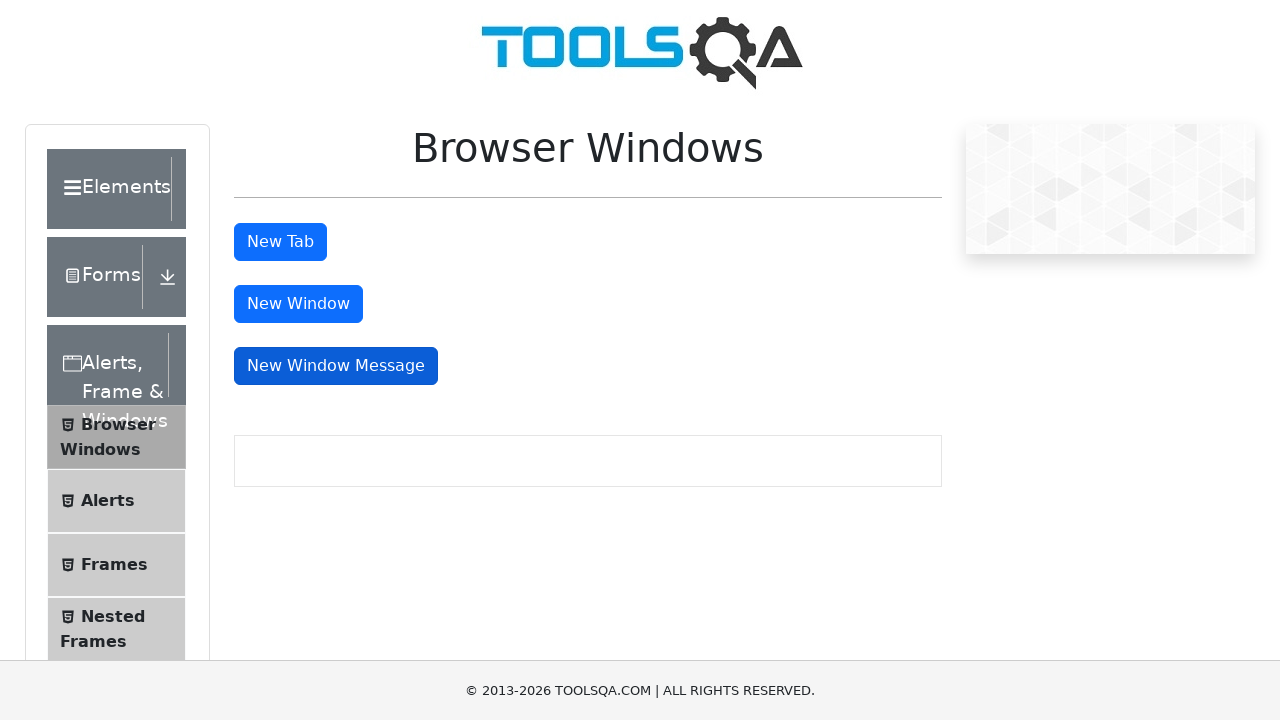

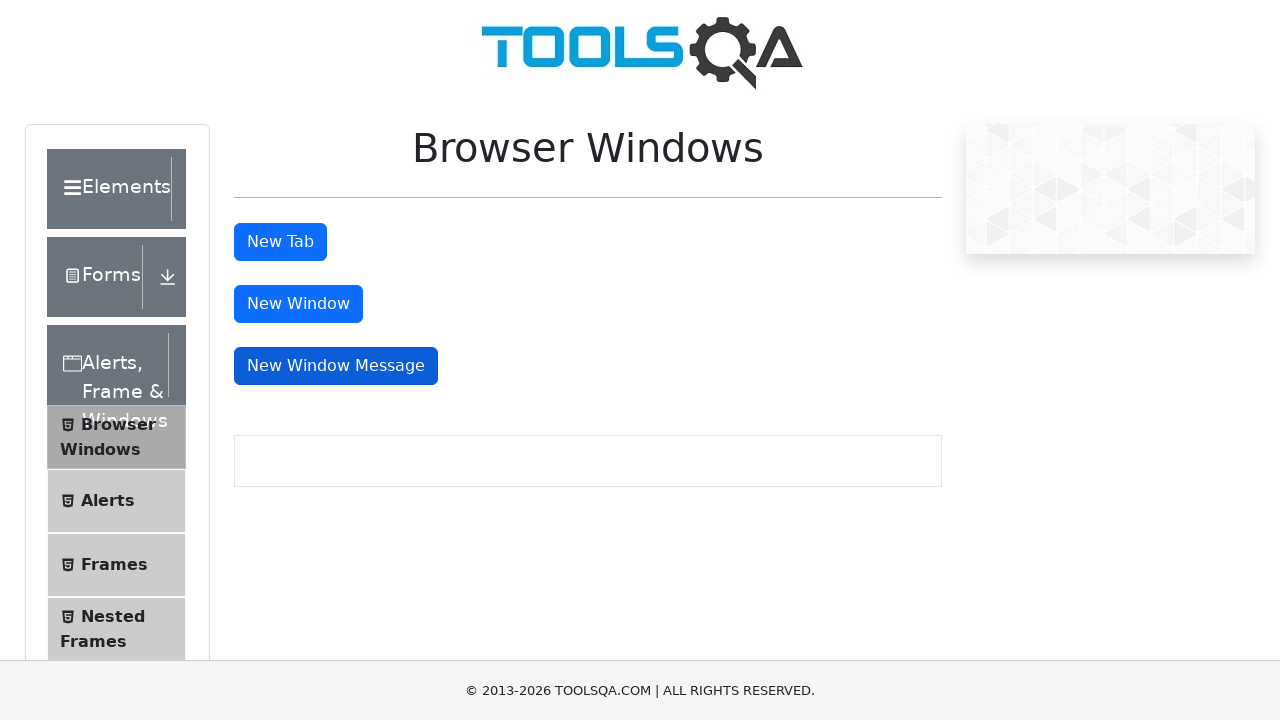